Tests dynamic loading example 2 where element is rendered after start button is clicked

Starting URL: https://the-internet.herokuapp.com/

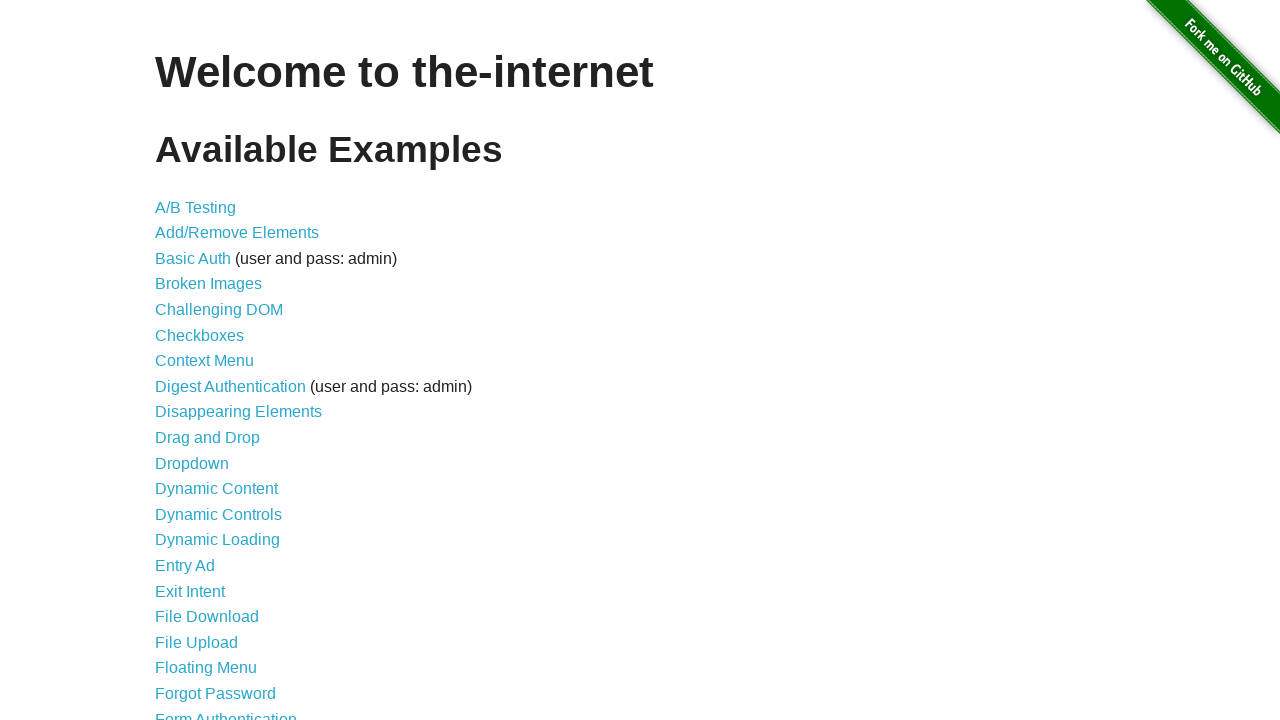

Clicked on Dynamic Loading link at (218, 540) on text=Dynamic Loading
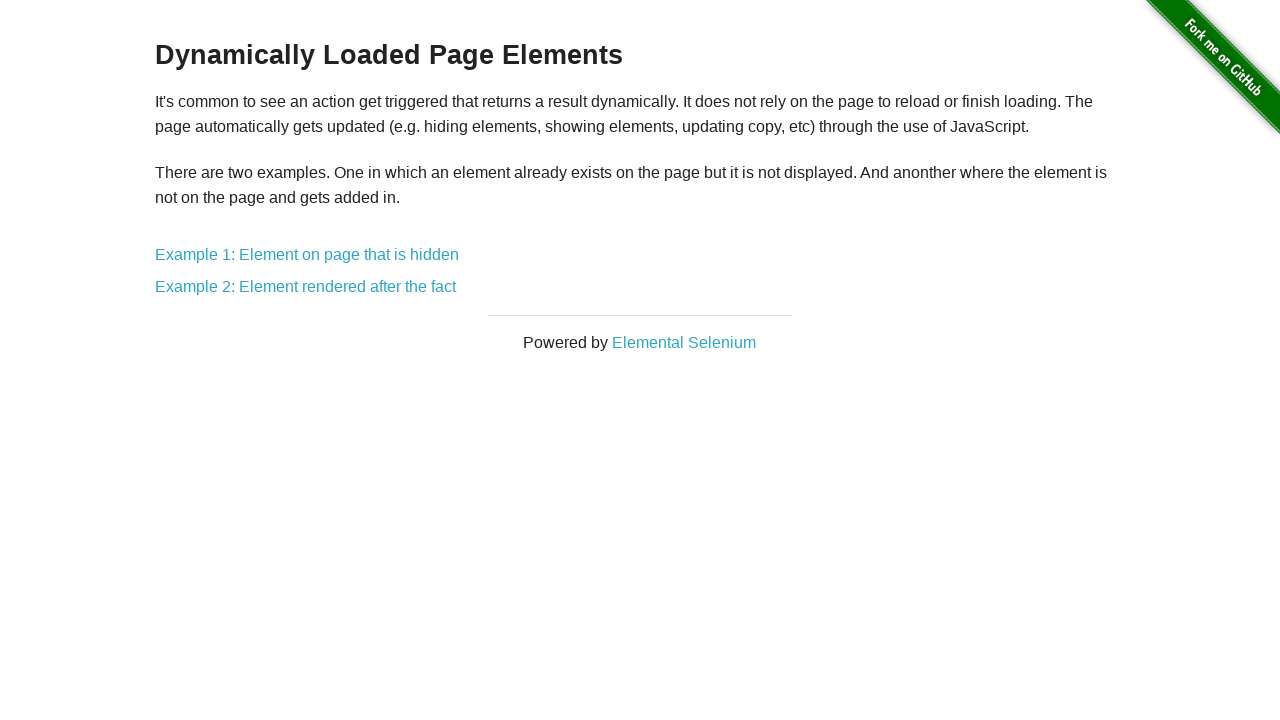

Clicked on Example 2 link at (306, 287) on xpath=//*[@id="content"]/div/a[2]
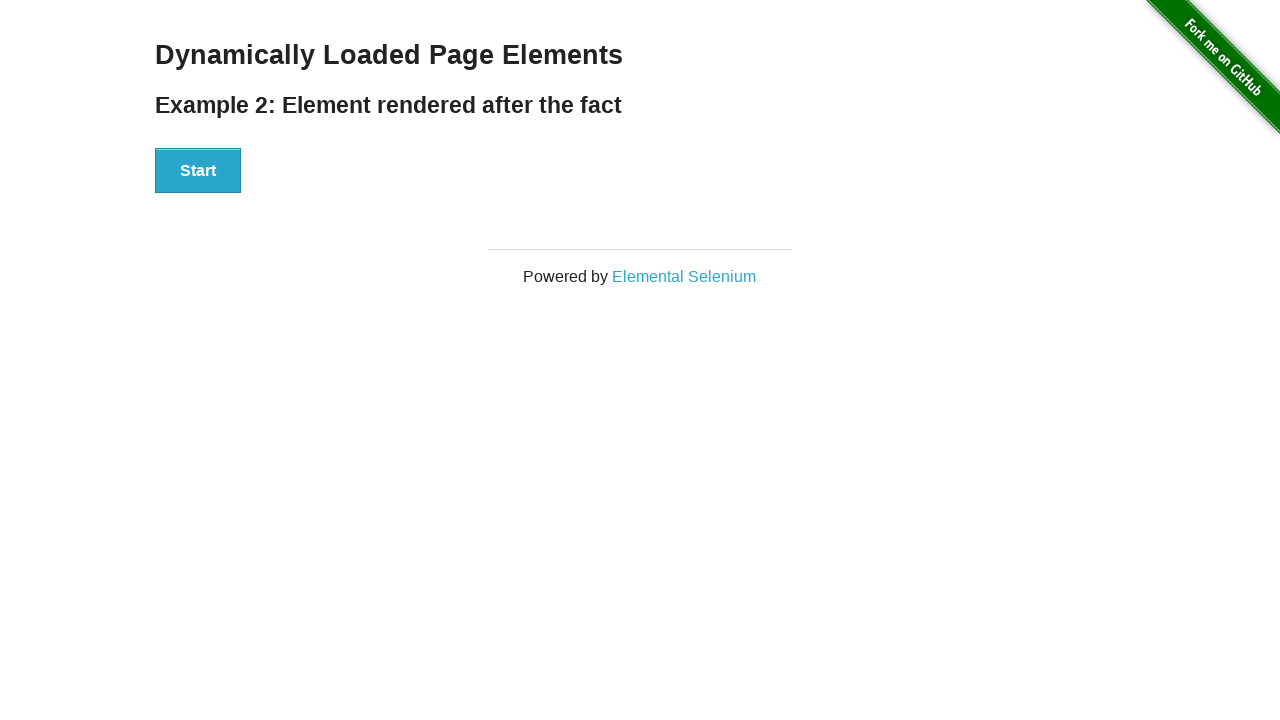

Clicked Start button to trigger dynamic loading at (198, 171) on xpath=//*[@id="start"]/button
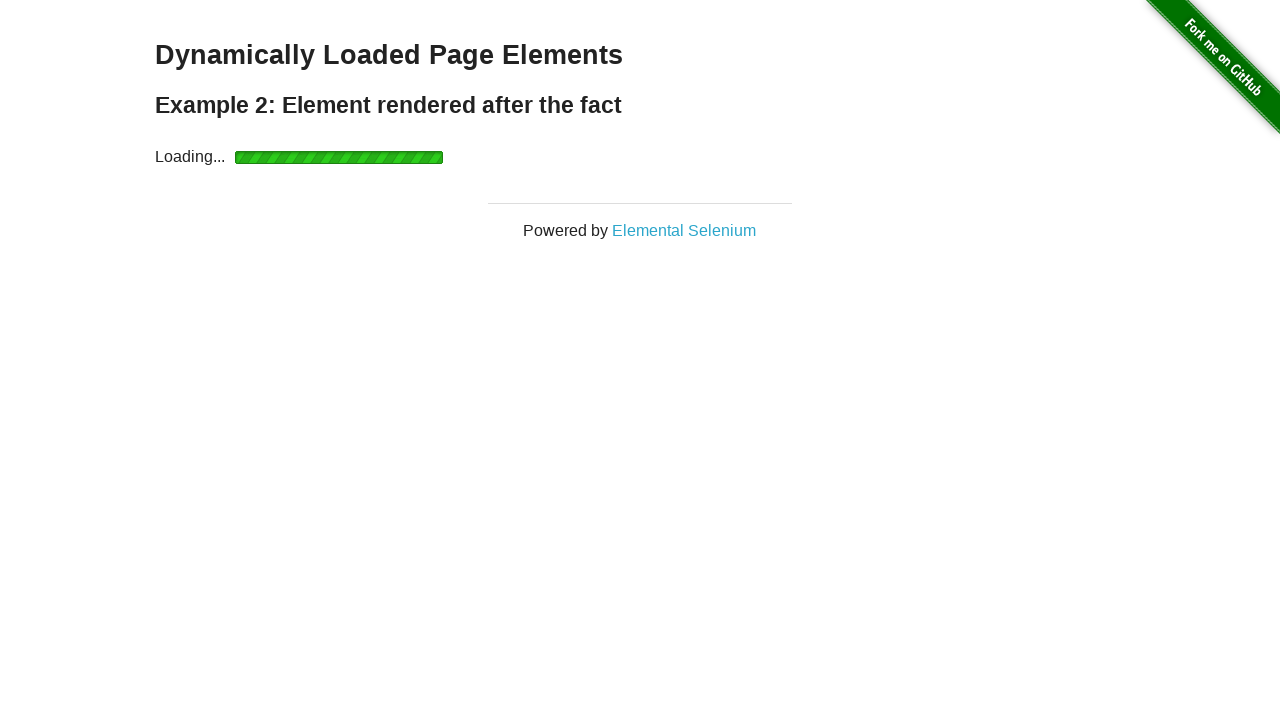

Waited for network to become idle after loading started
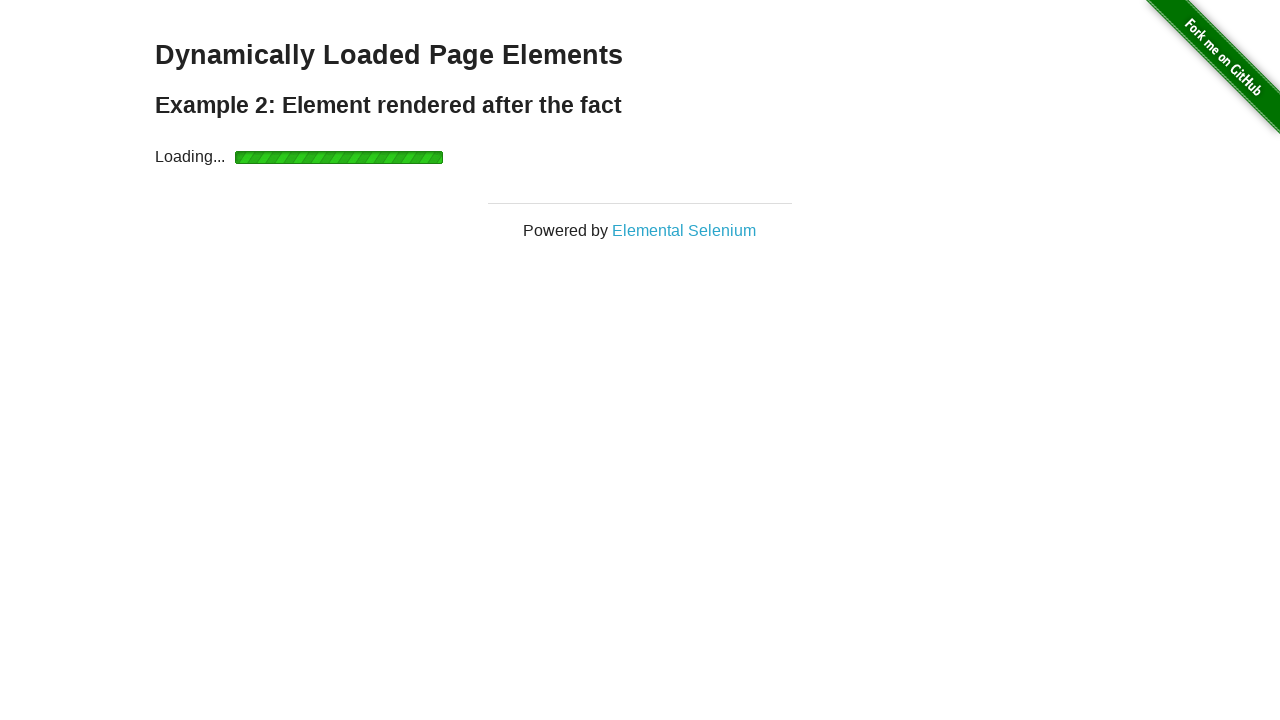

Verified that finish element became visible after dynamic loading completed
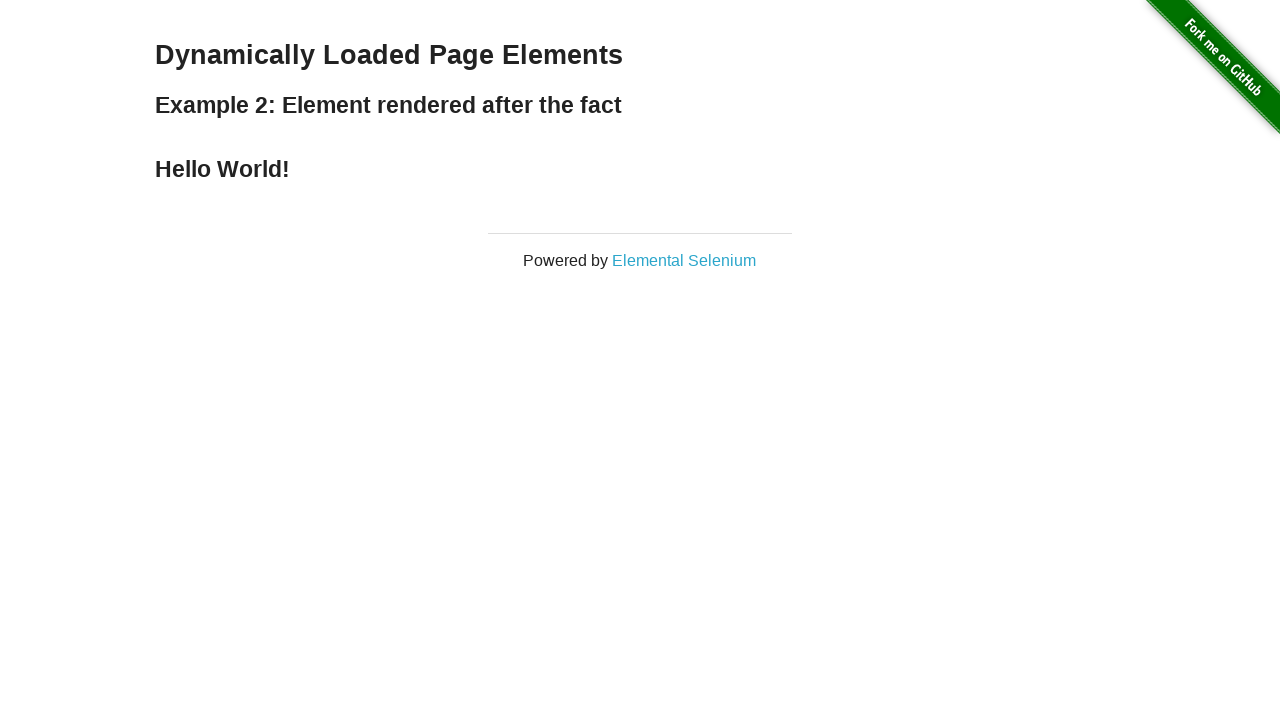

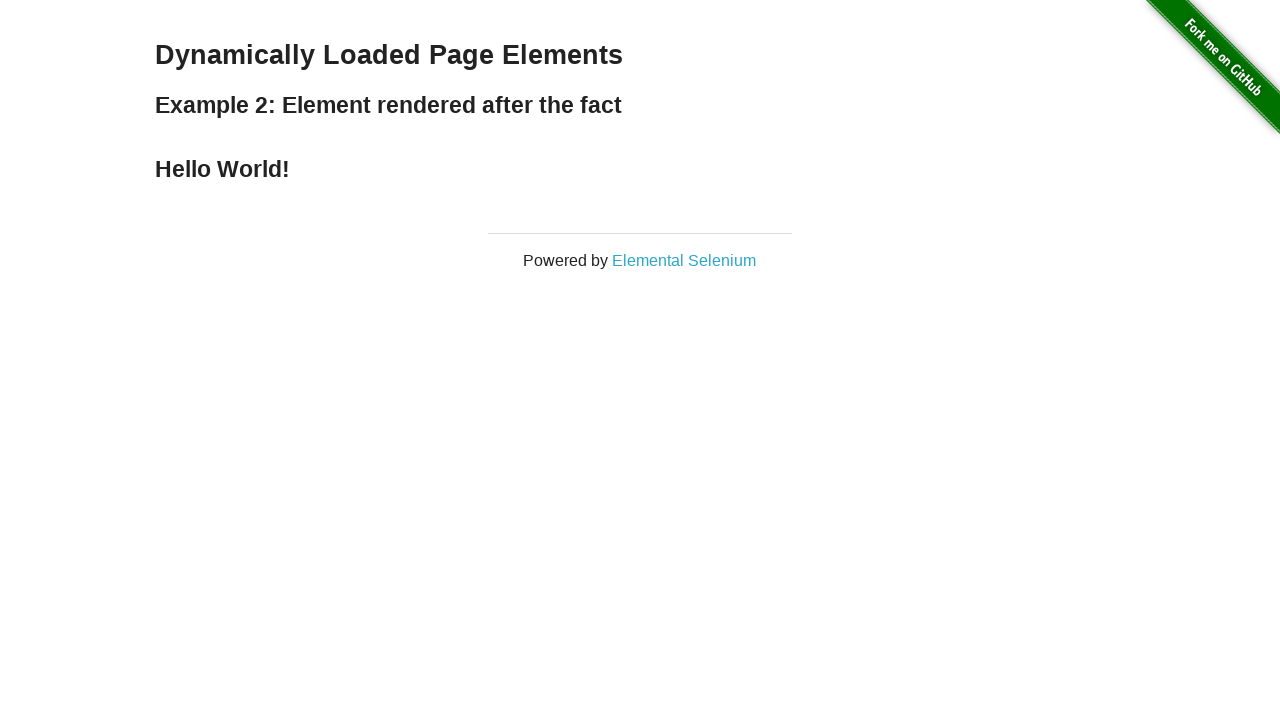